Navigates to the Porto Alegre open data portal traffic accidents dataset page and verifies download buttons are present and clickable

Starting URL: https://dadosabertos.poa.br/dataset/acidentes-de-transito-acidentes

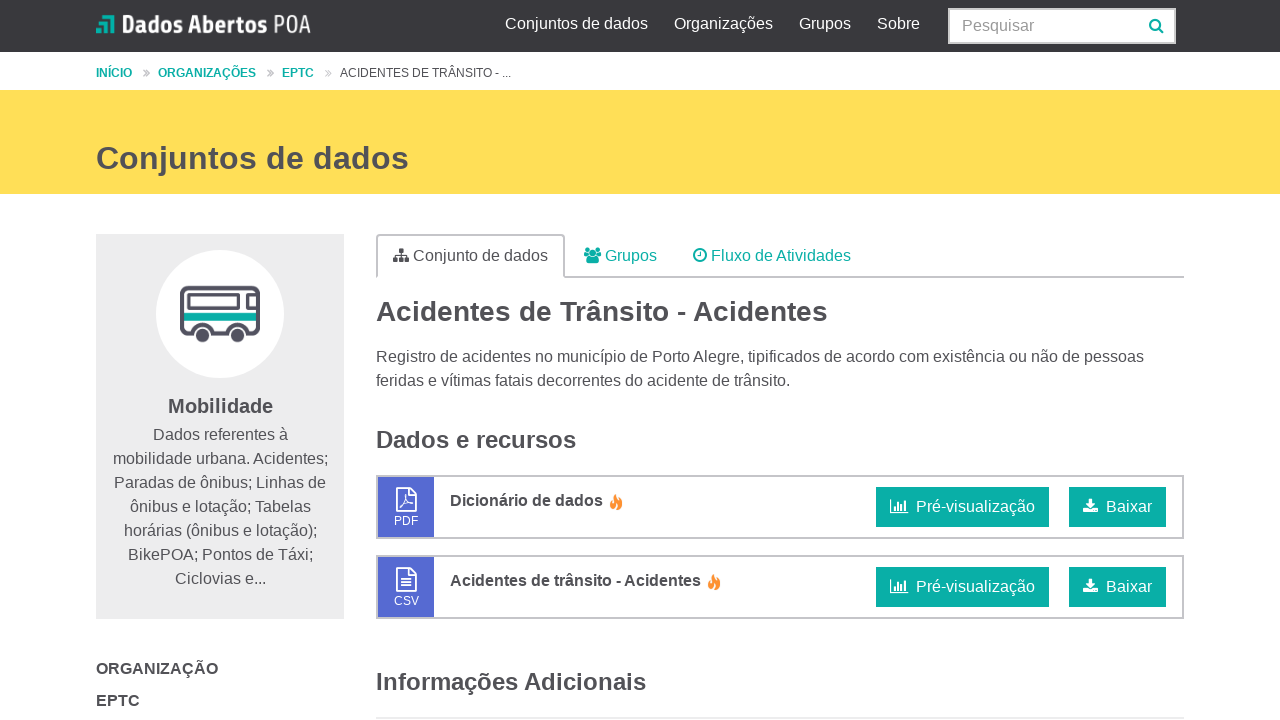

Waited for download buttons to be present on the traffic accidents dataset page
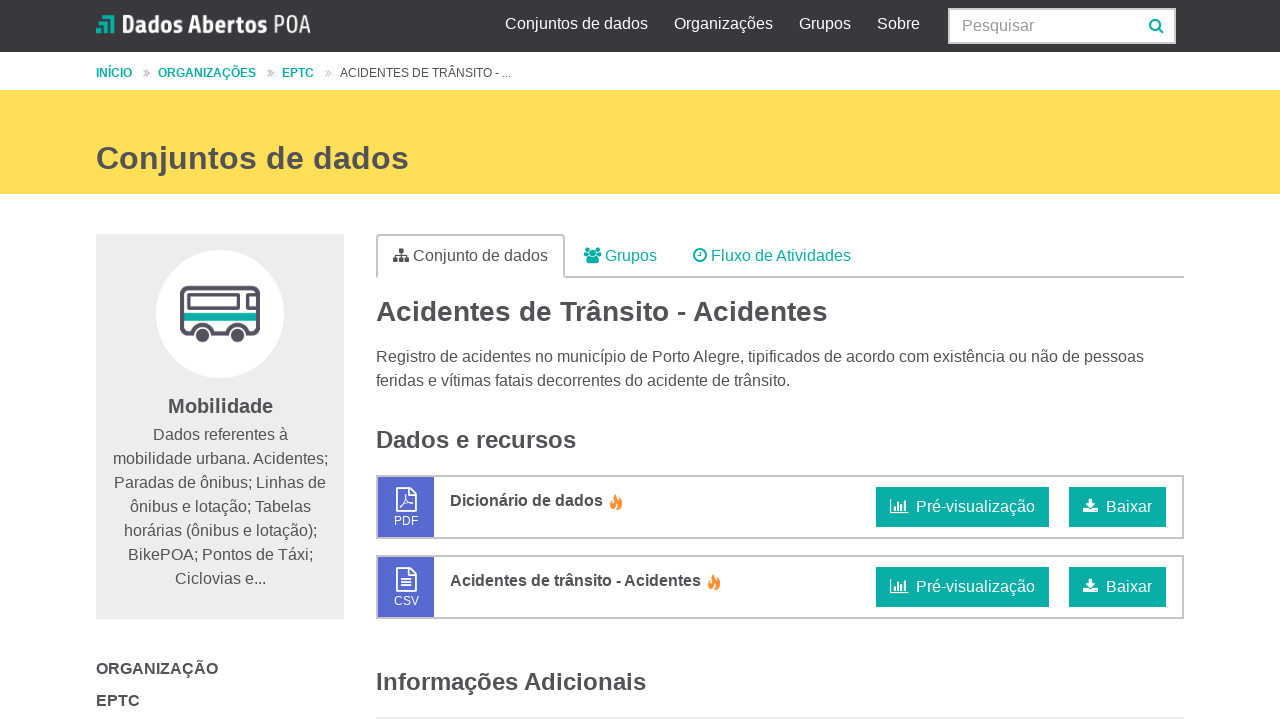

Located all download buttons on the page
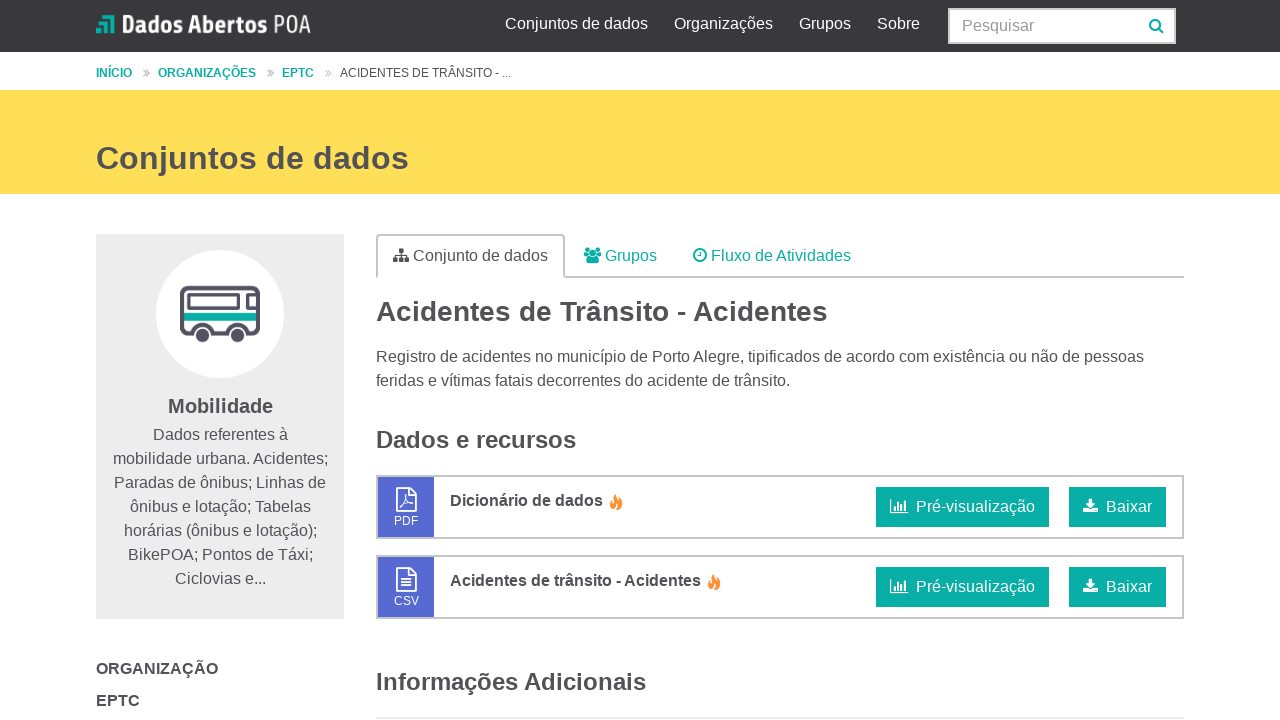

Verified second download button is visible
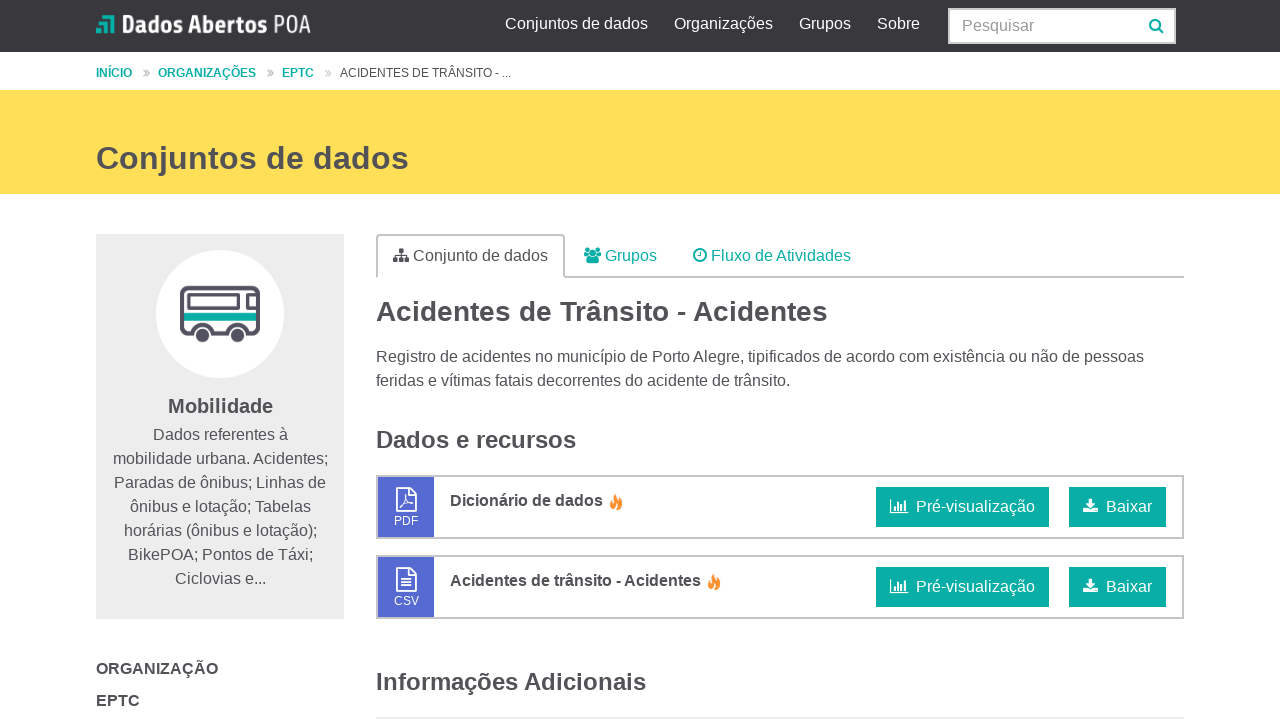

Clicked the second download button to initiate file download at (1118, 587) on .resource-url-analytics.btn.btn-primary >> nth=1
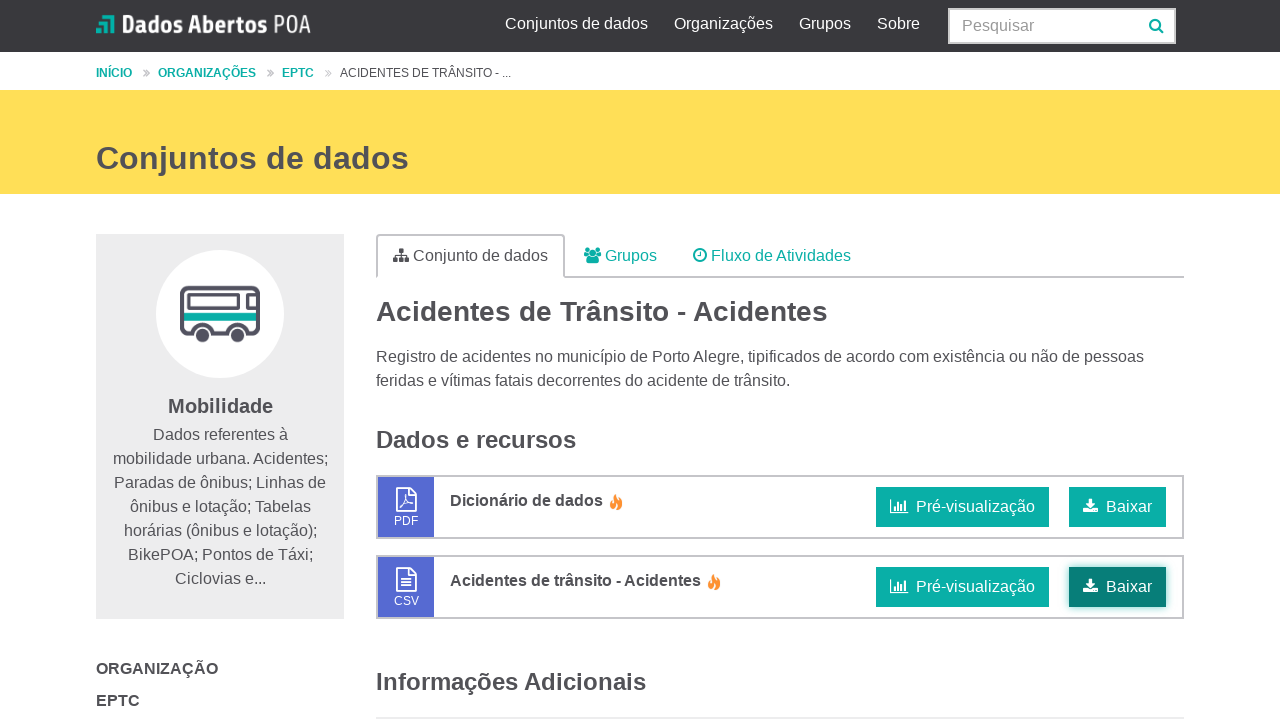

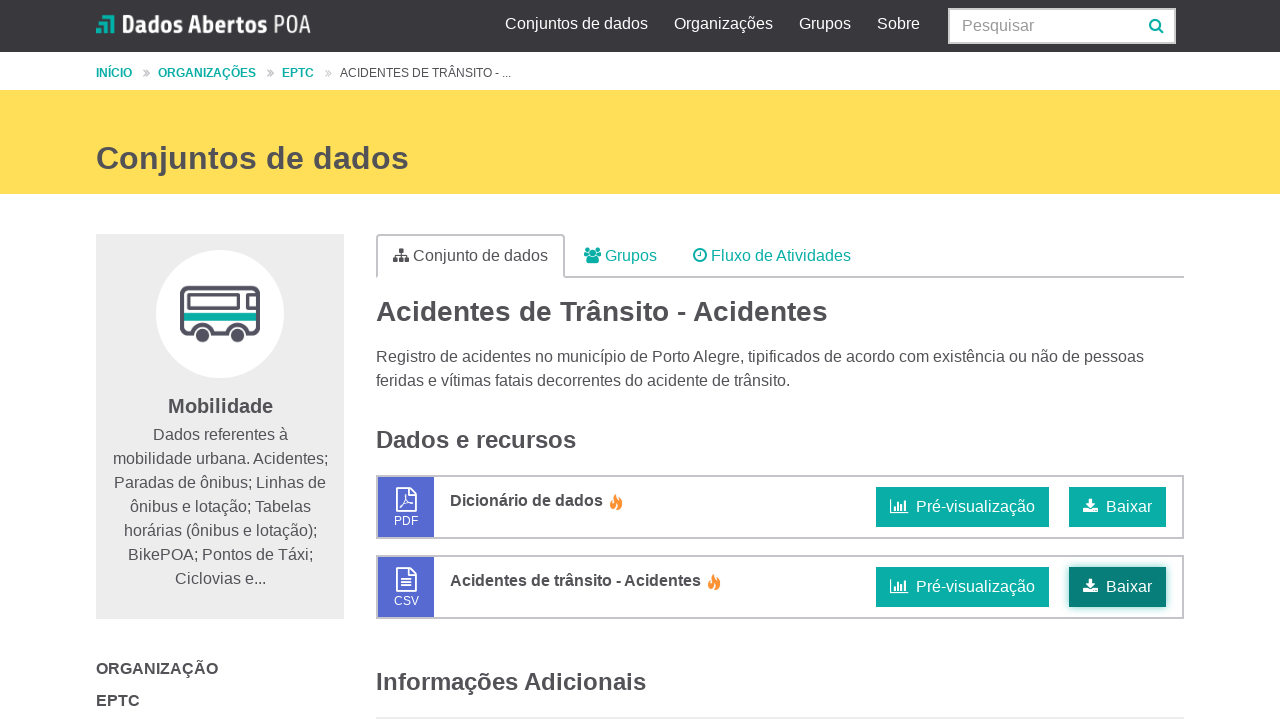